Tests a number input field by using arrow keys to increment/decrement values and verifying that non-numeric characters are not accepted

Starting URL: https://the-internet.herokuapp.com/inputs

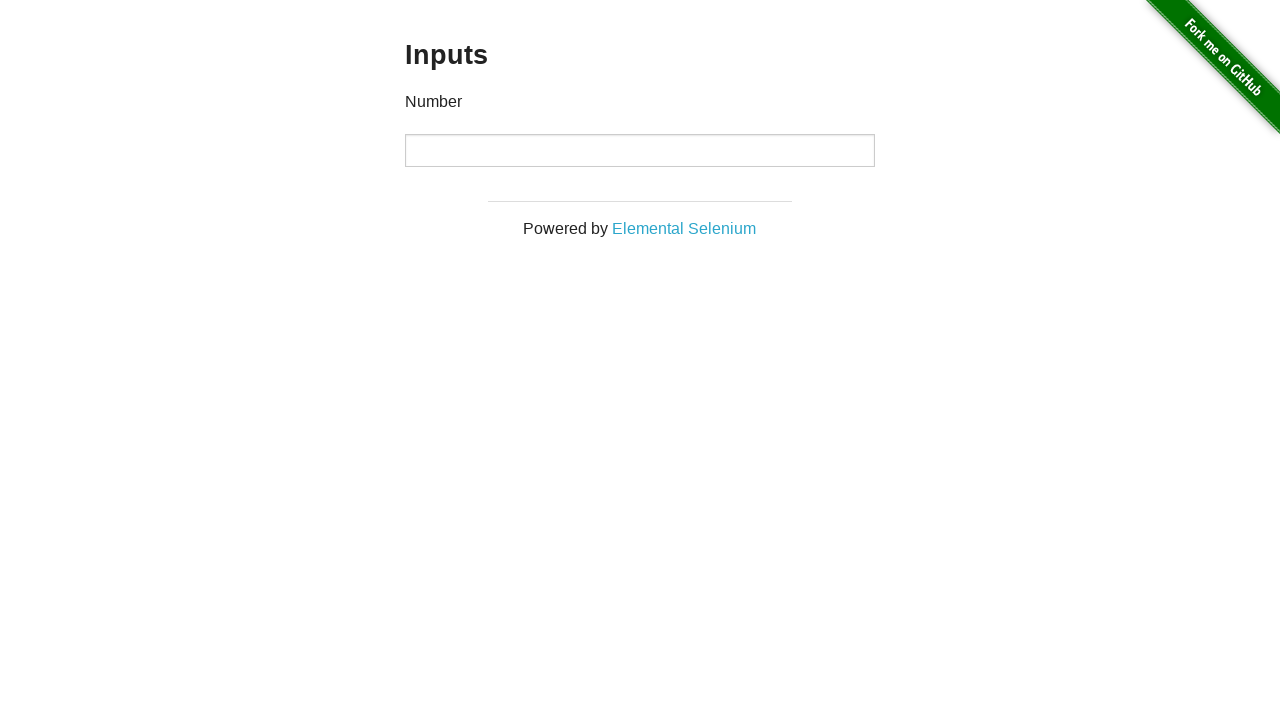

Clicked the number input field at (640, 150) on input[type='number']
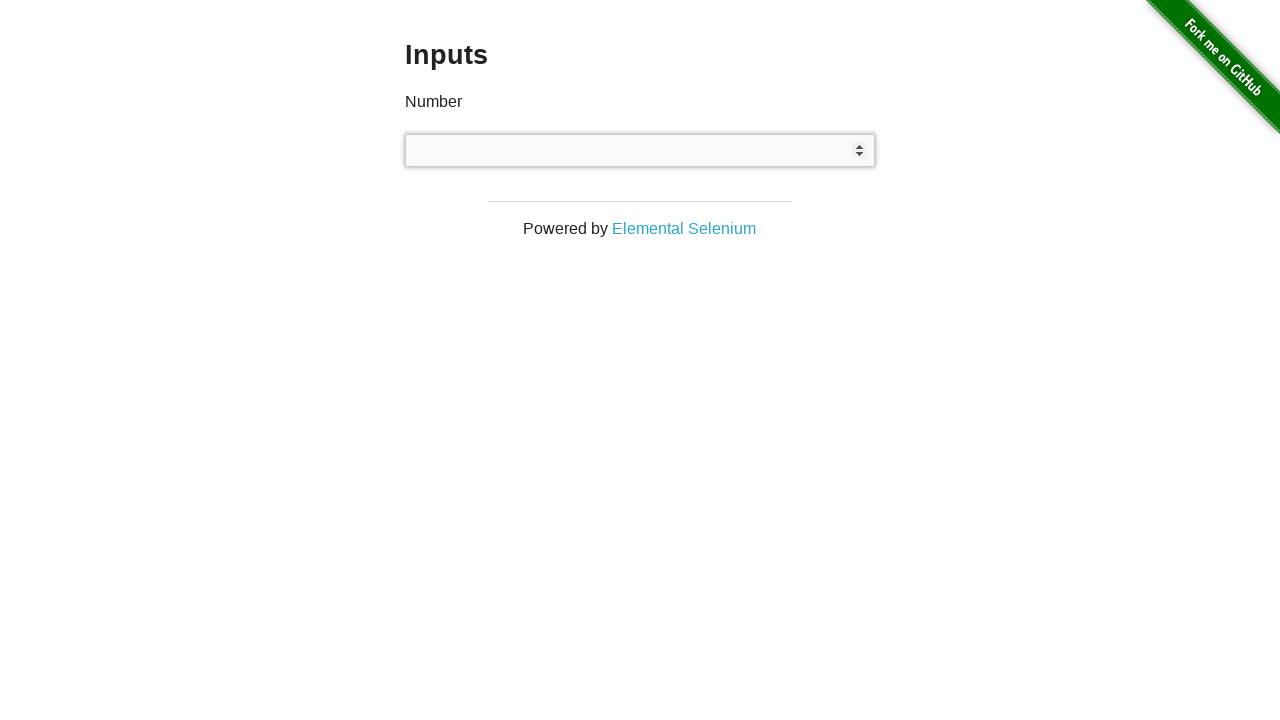

Cleared the number input field on input[type='number']
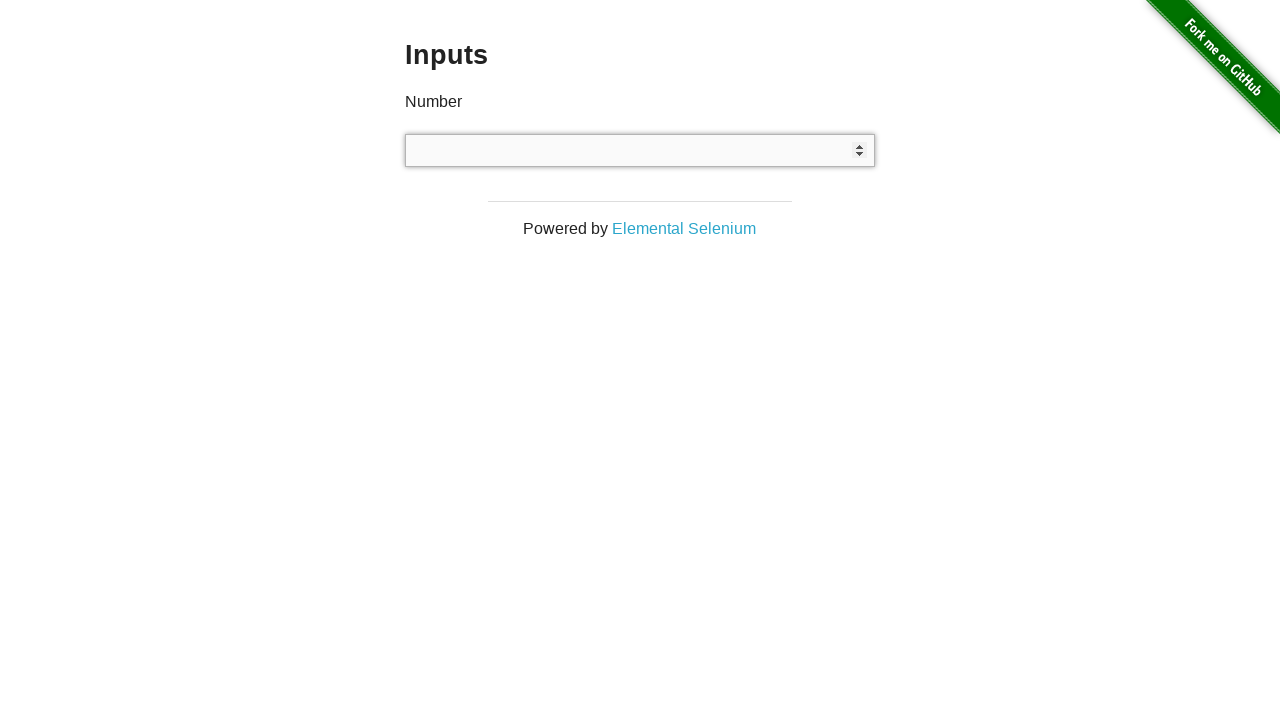

Pressed ArrowUp once to increment value on input[type='number']
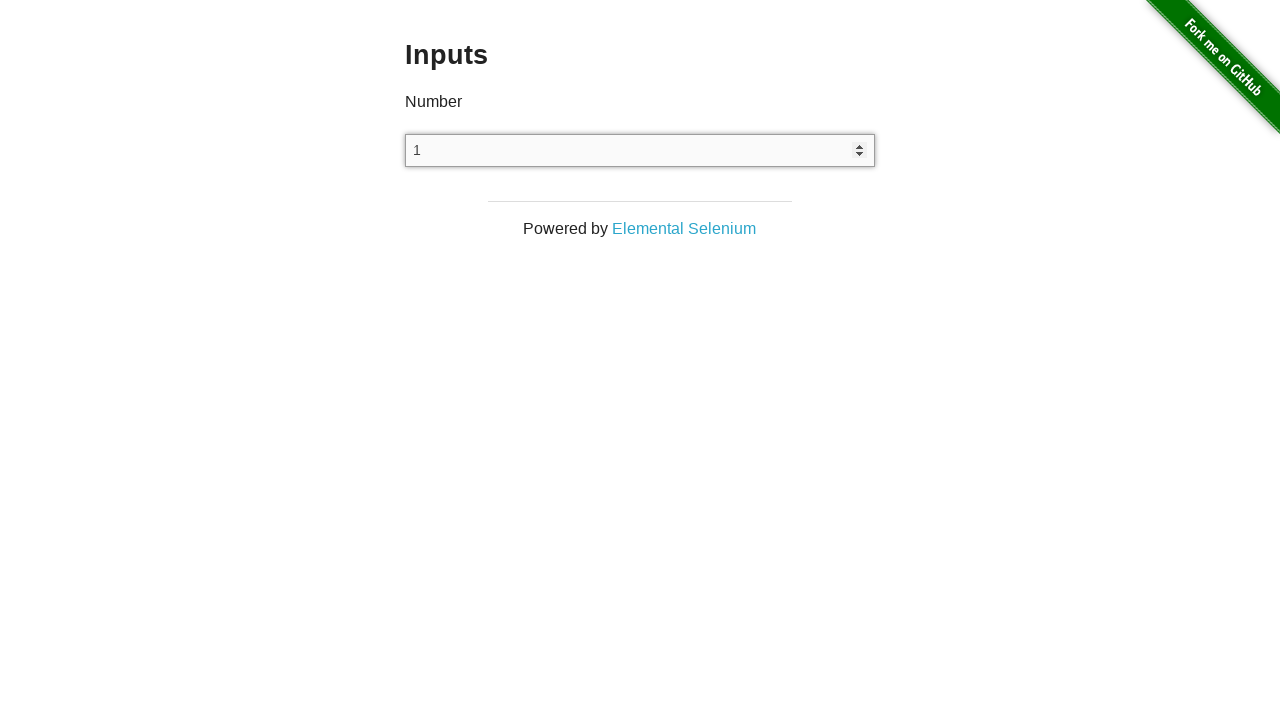

Verified input value is '1'
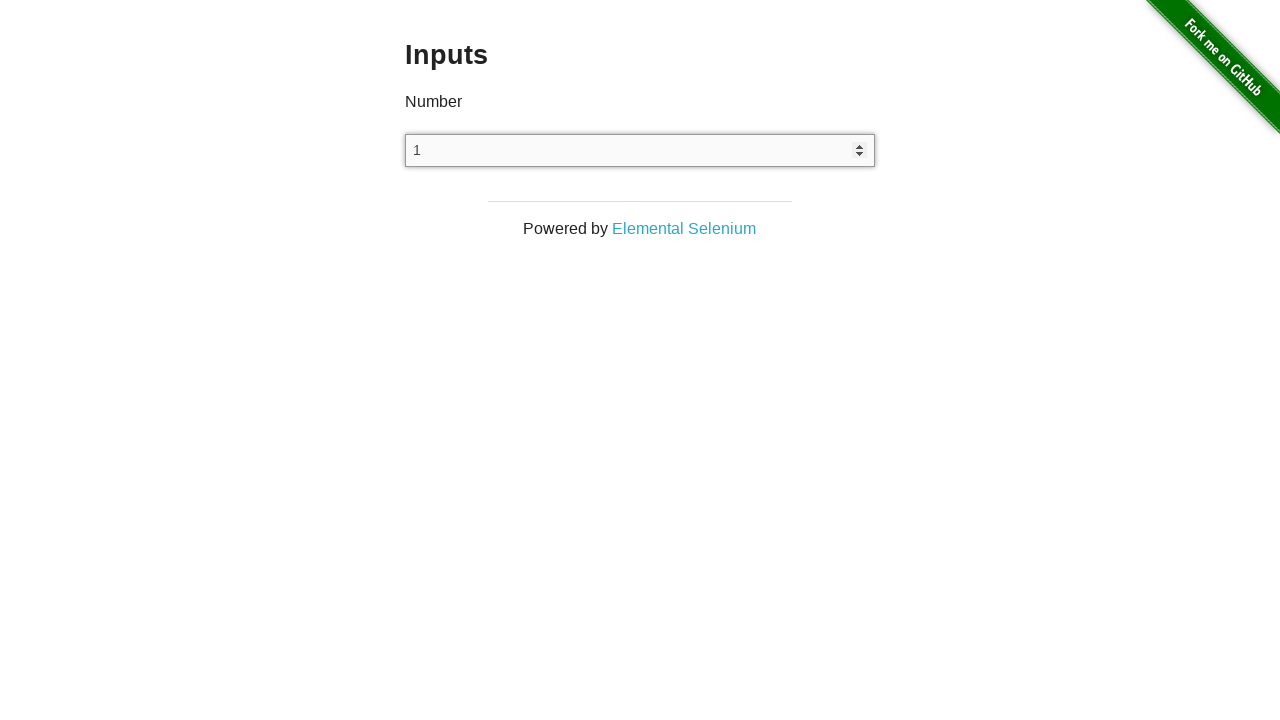

Pressed ArrowUp 10 times to increment value on input[type='number']
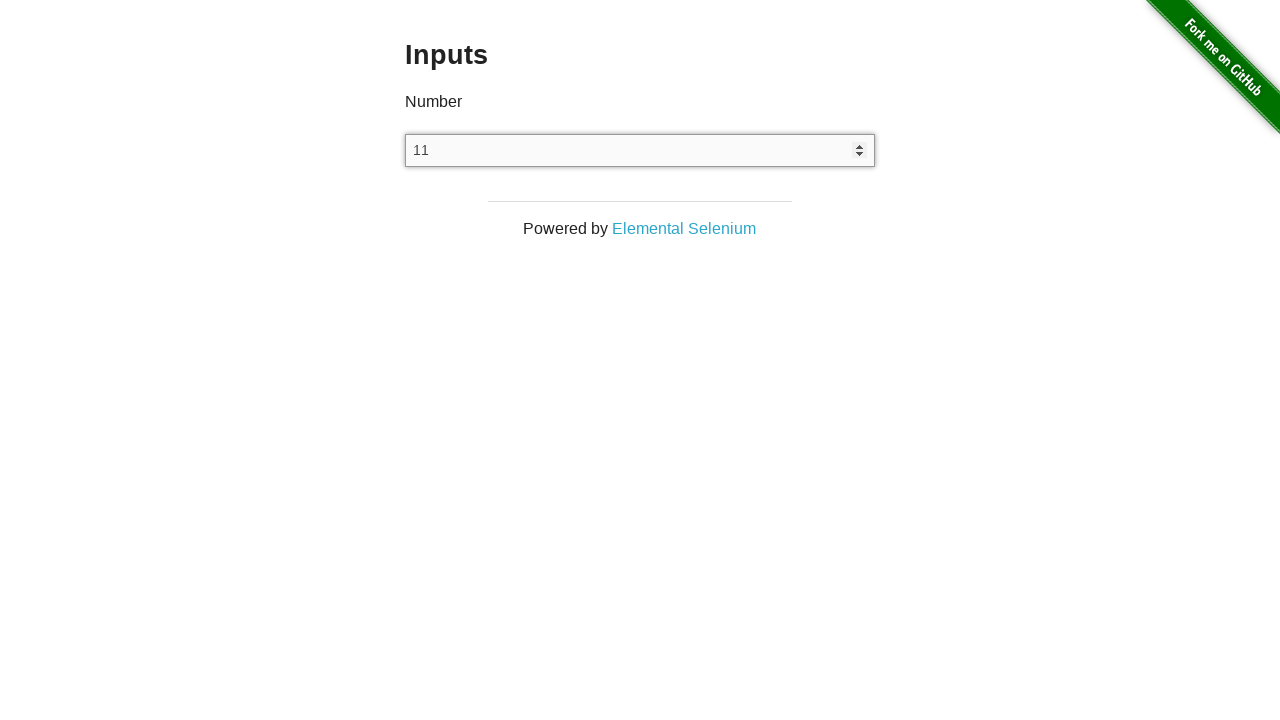

Verified input value is '11'
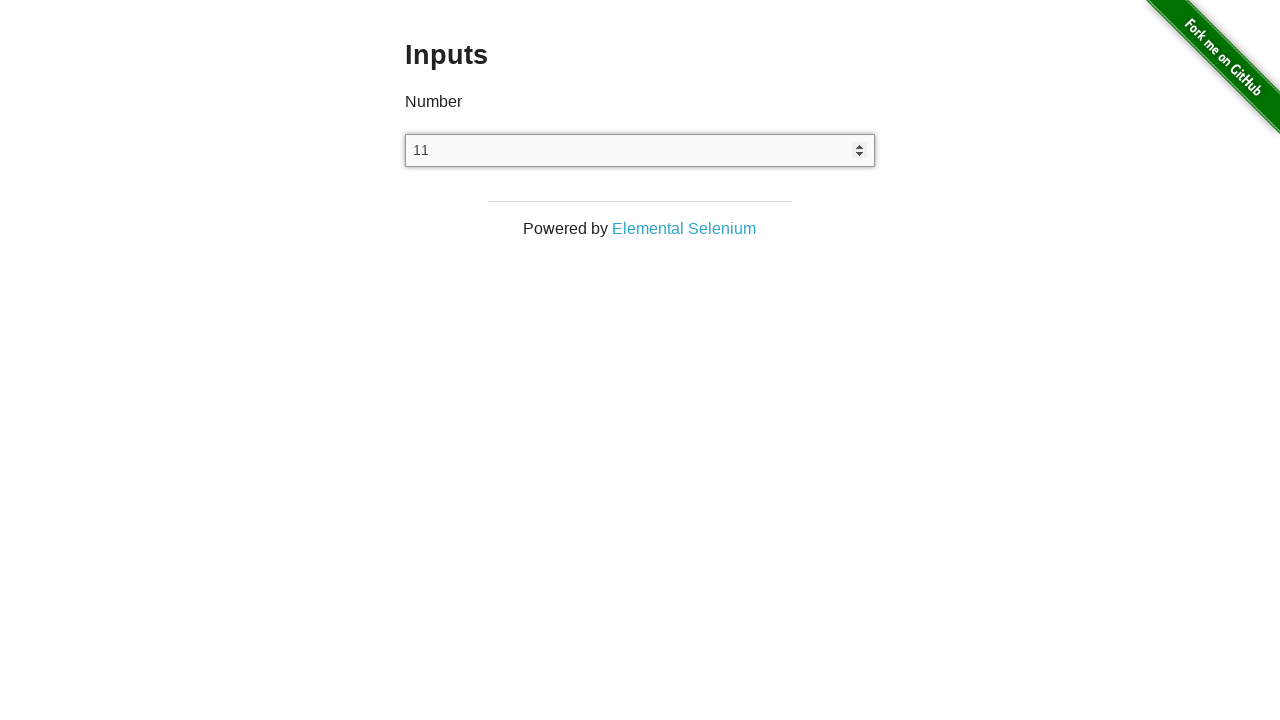

Pressed ArrowDown 21 times to decrement value on input[type='number']
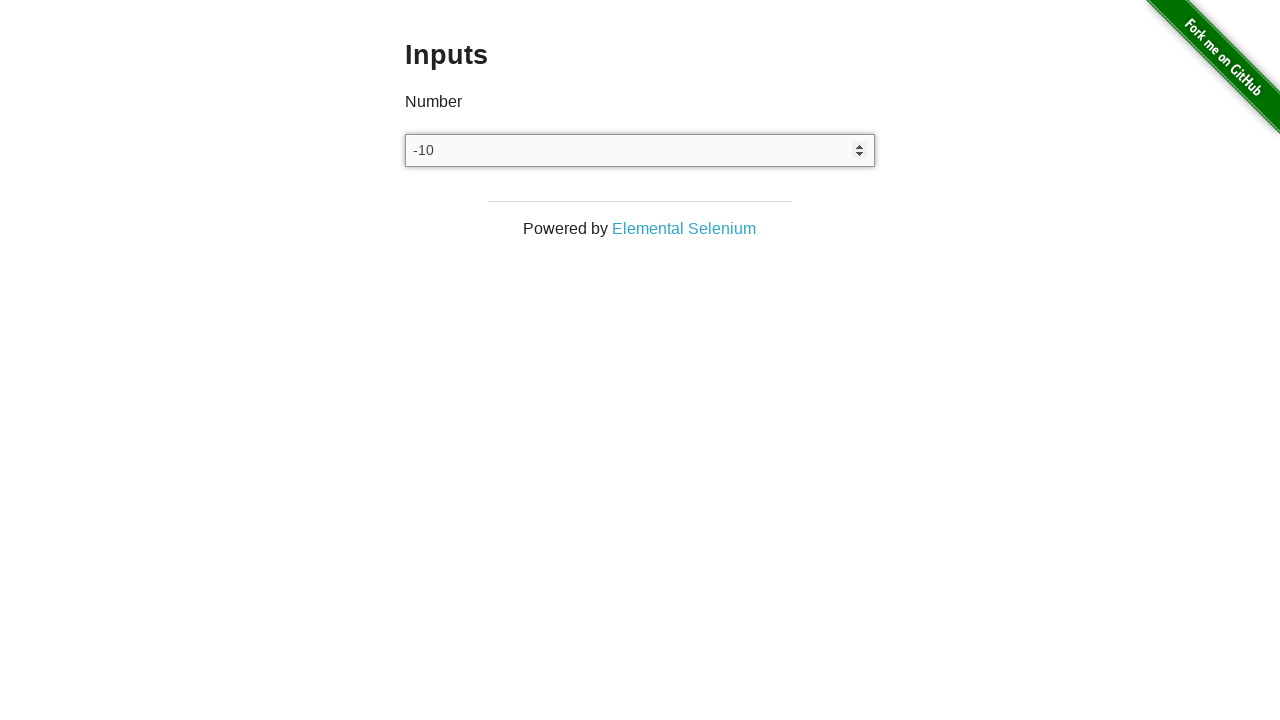

Verified input value is '-10'
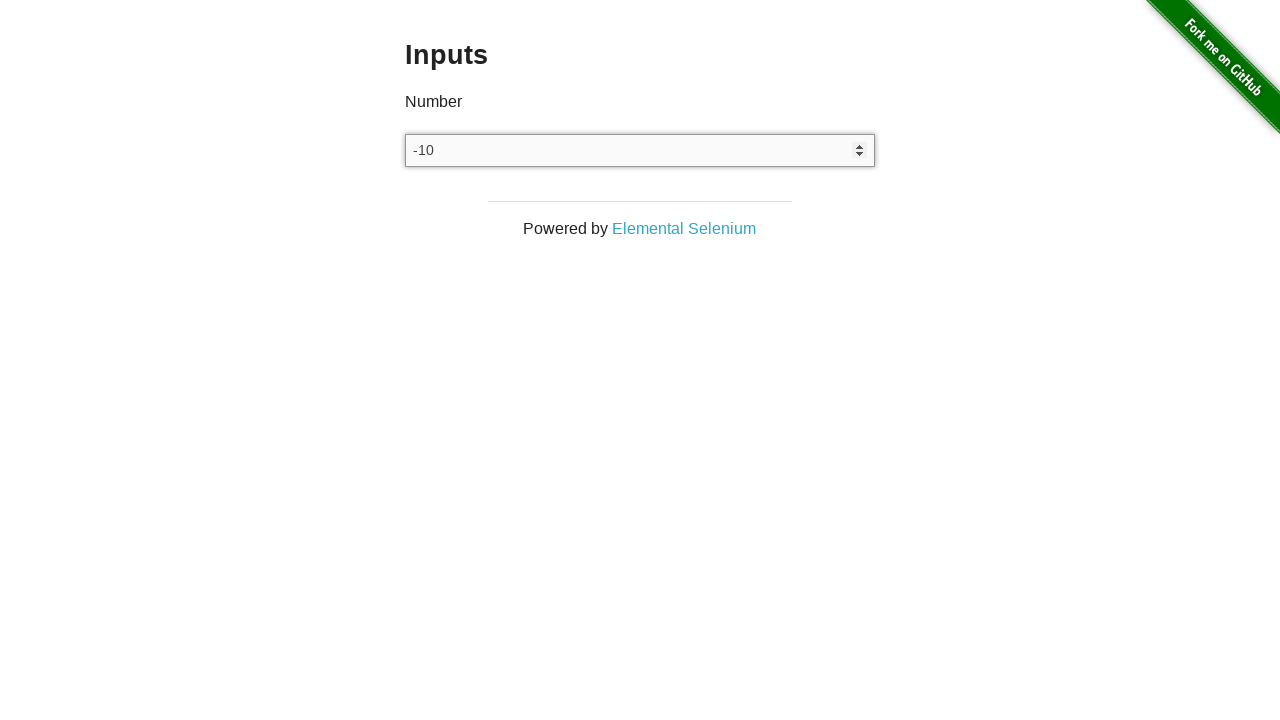

Cleared the number input field on input[type='number']
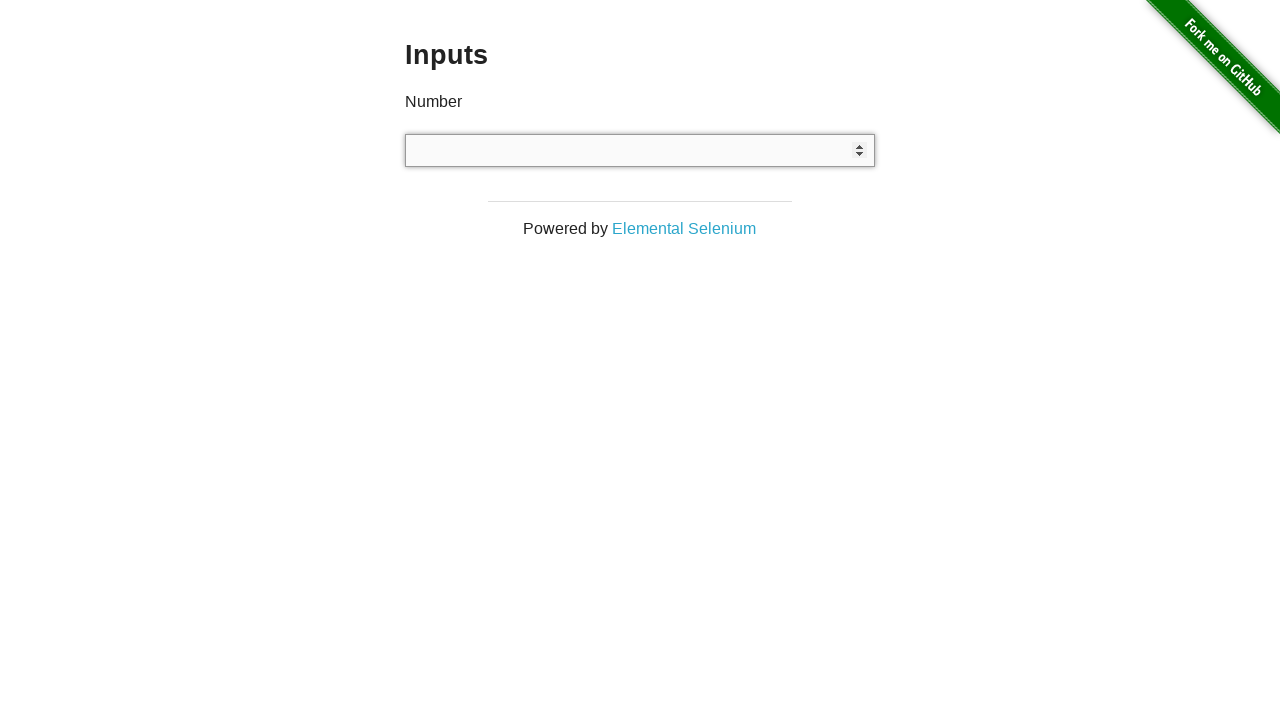

Attempted to type letters 'abcde' into number field on input[type='number']
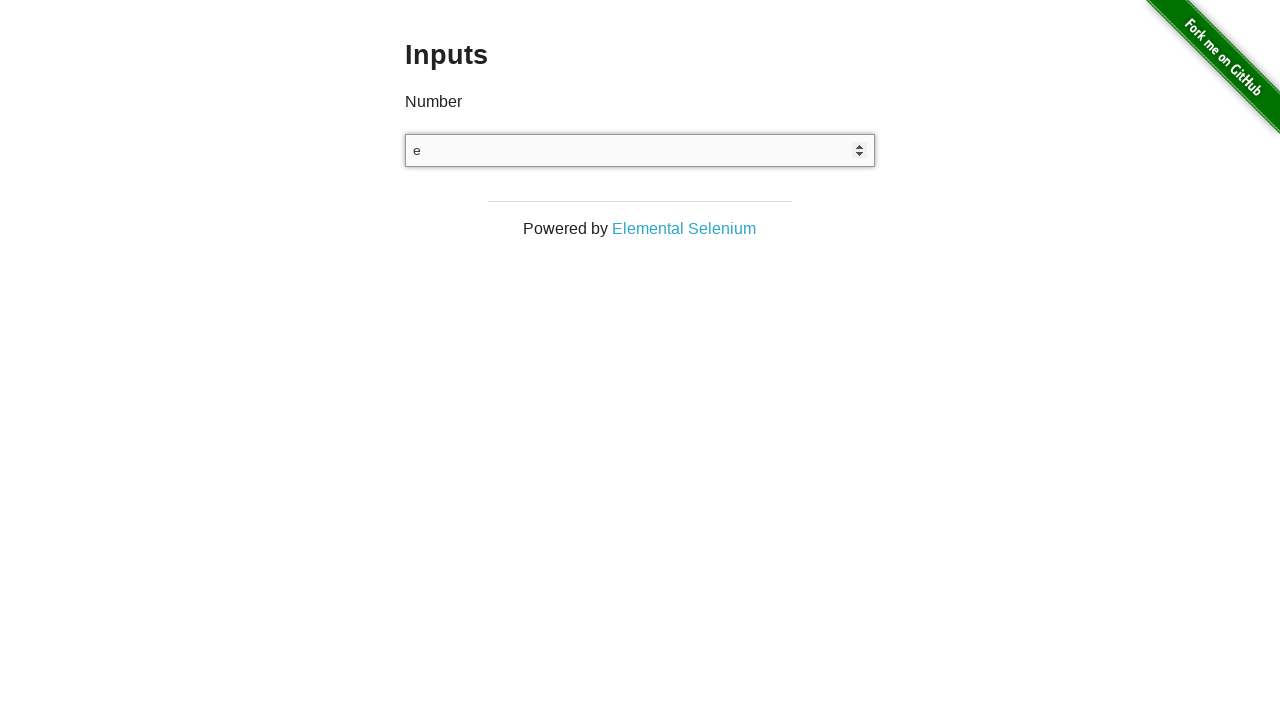

Verified that letters were not accepted - field is empty
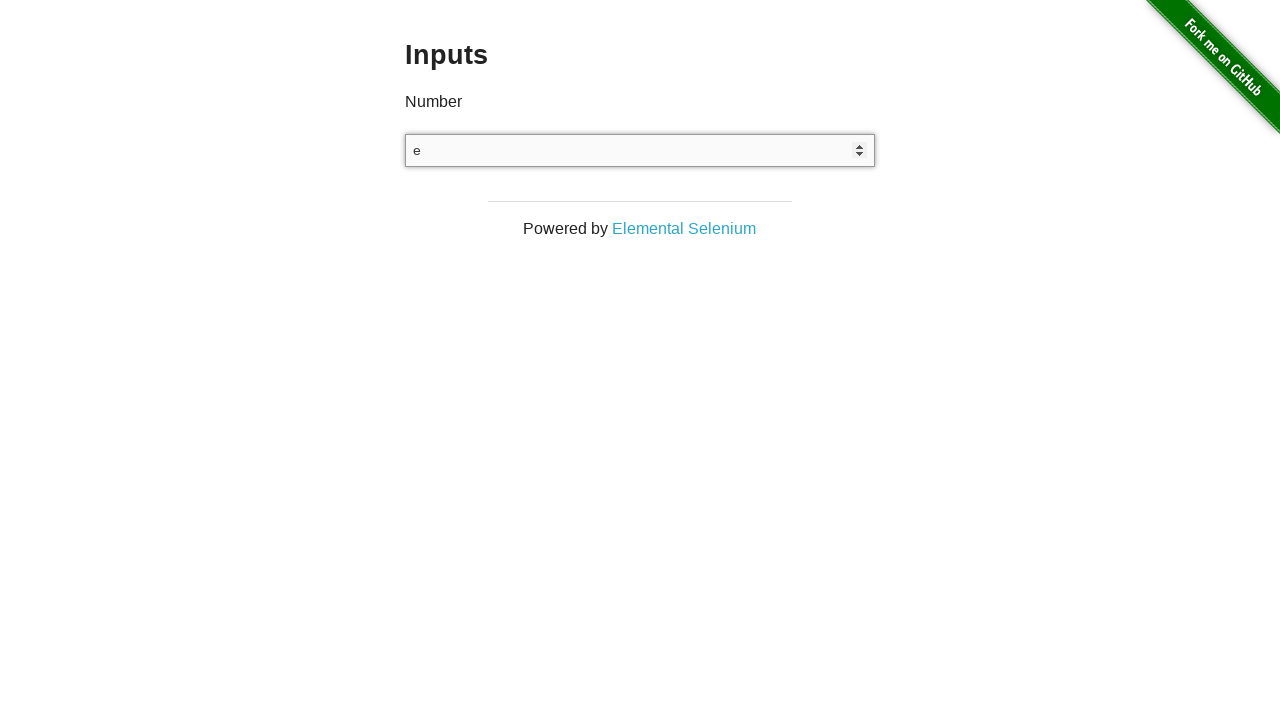

Cleared the number input field on input[type='number']
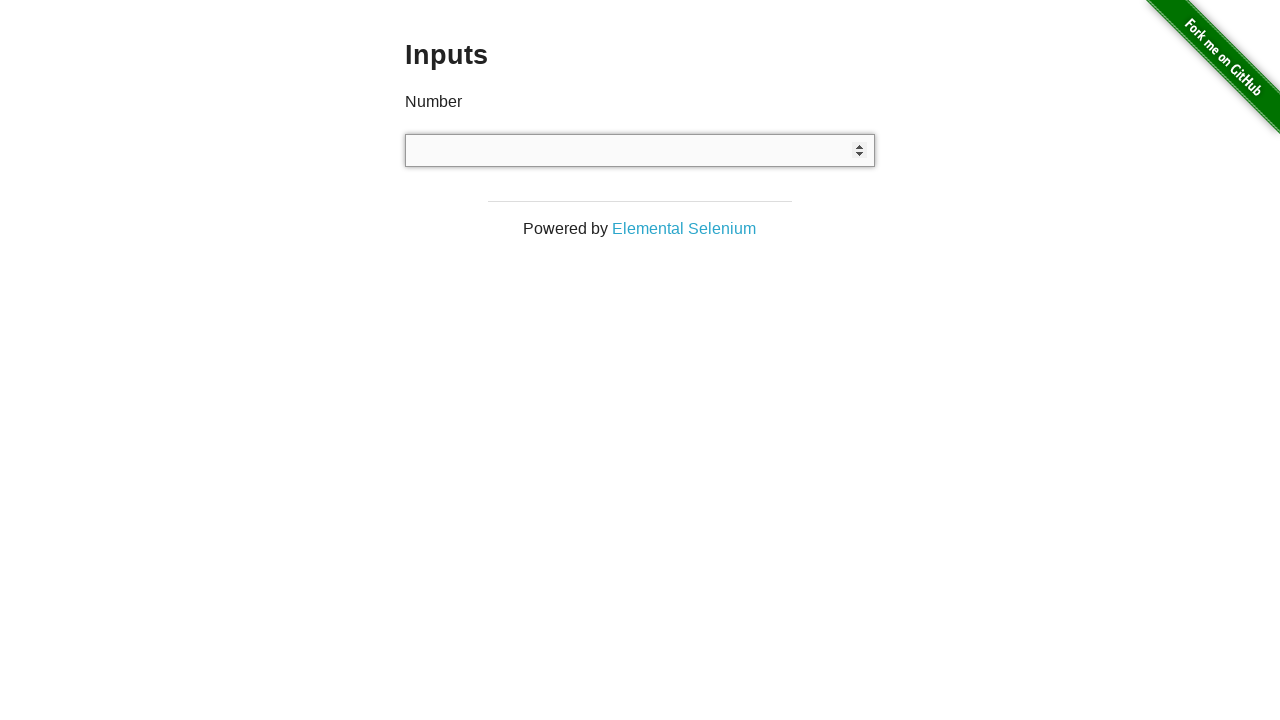

Attempted to type special characters '!@#$%^&*()' into number field on input[type='number']
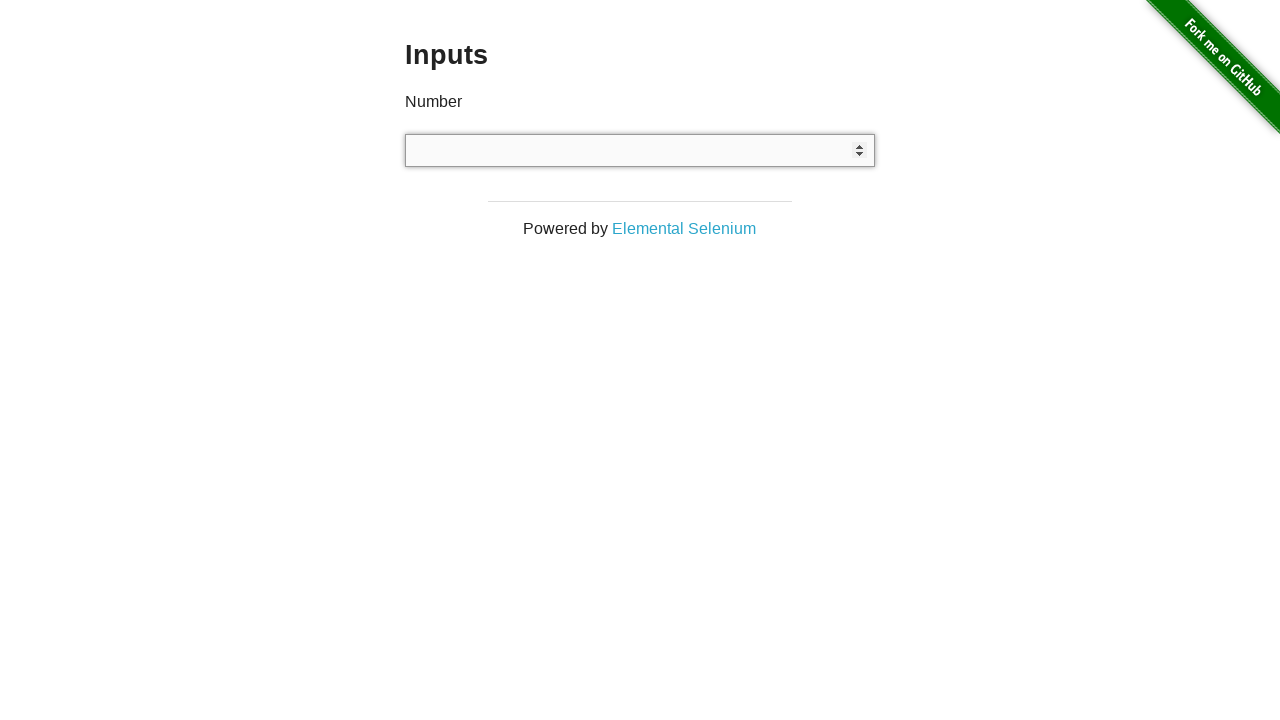

Verified that special characters were not accepted - field is empty
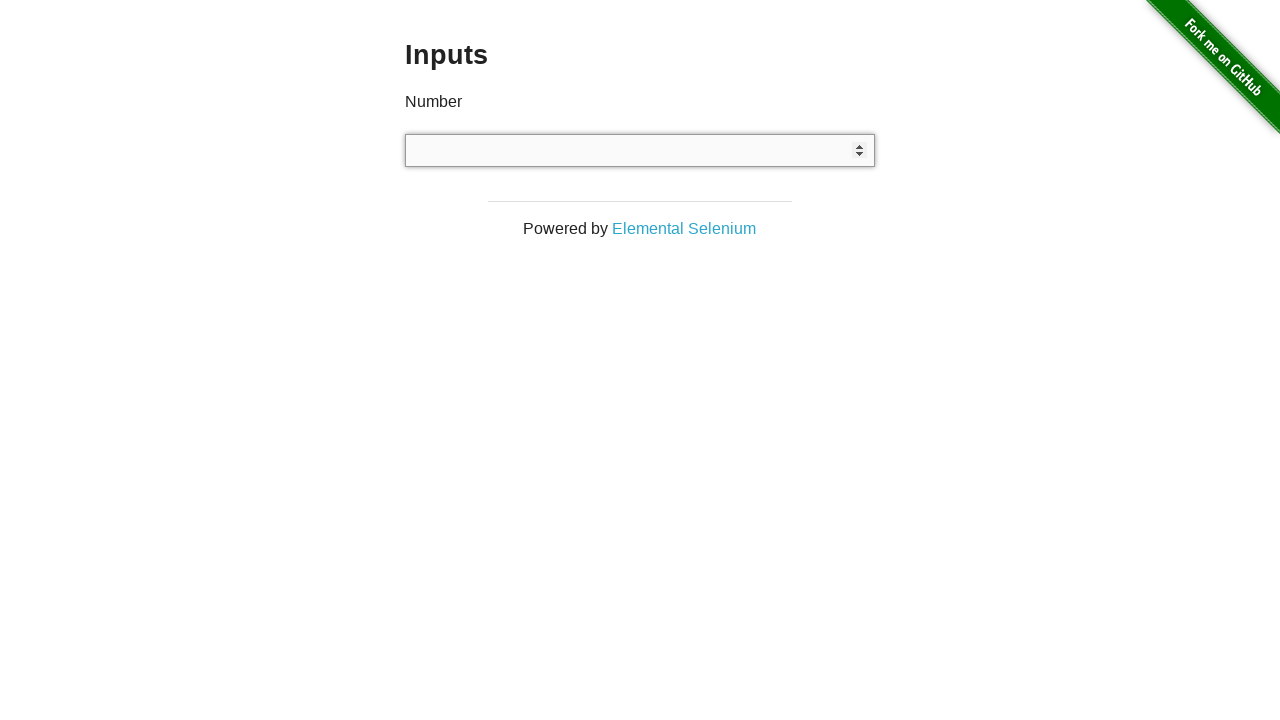

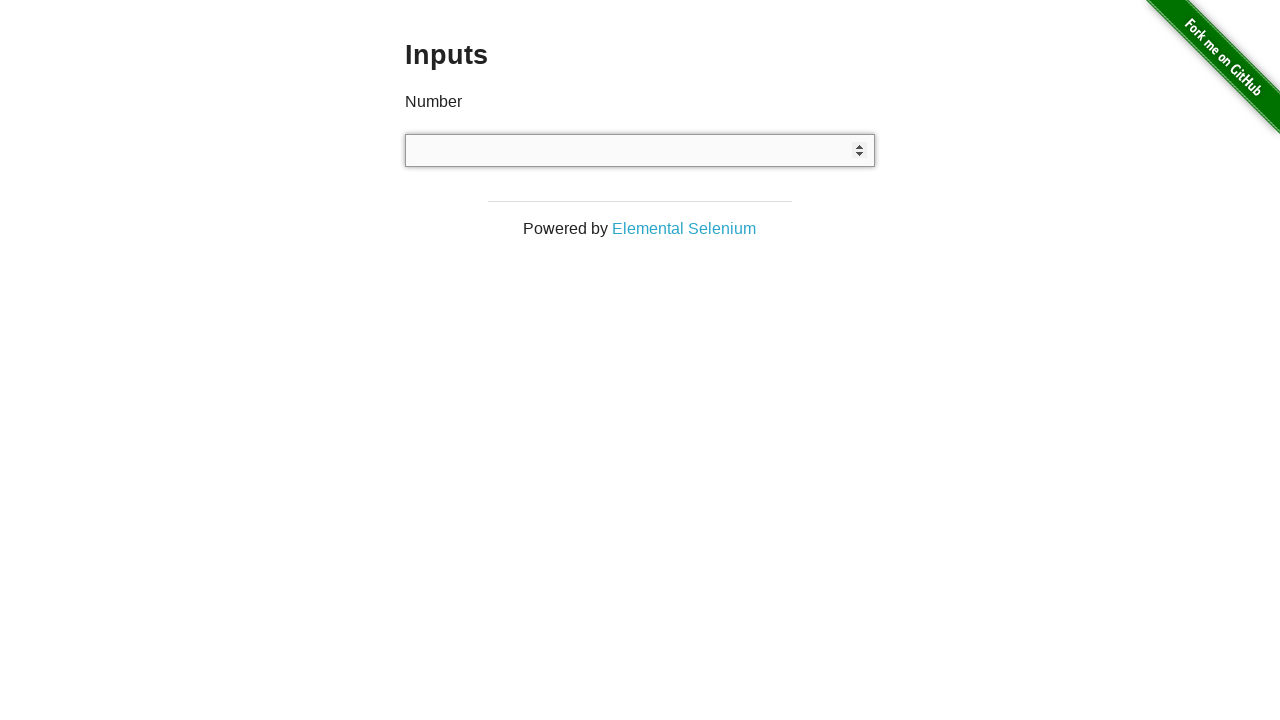